Tests drag and drop functionality within an iframe by dragging an element from source to destination

Starting URL: http://jqueryui.com/droppable/

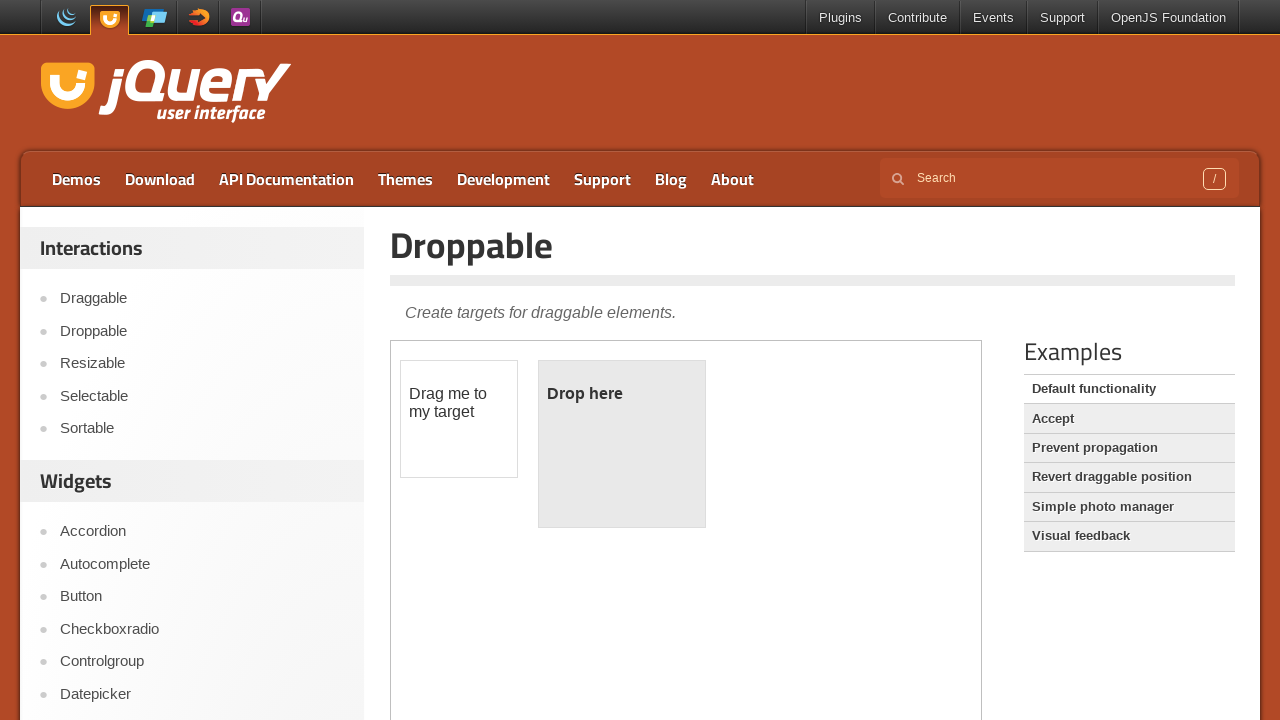

Located iframe with demo-frame class
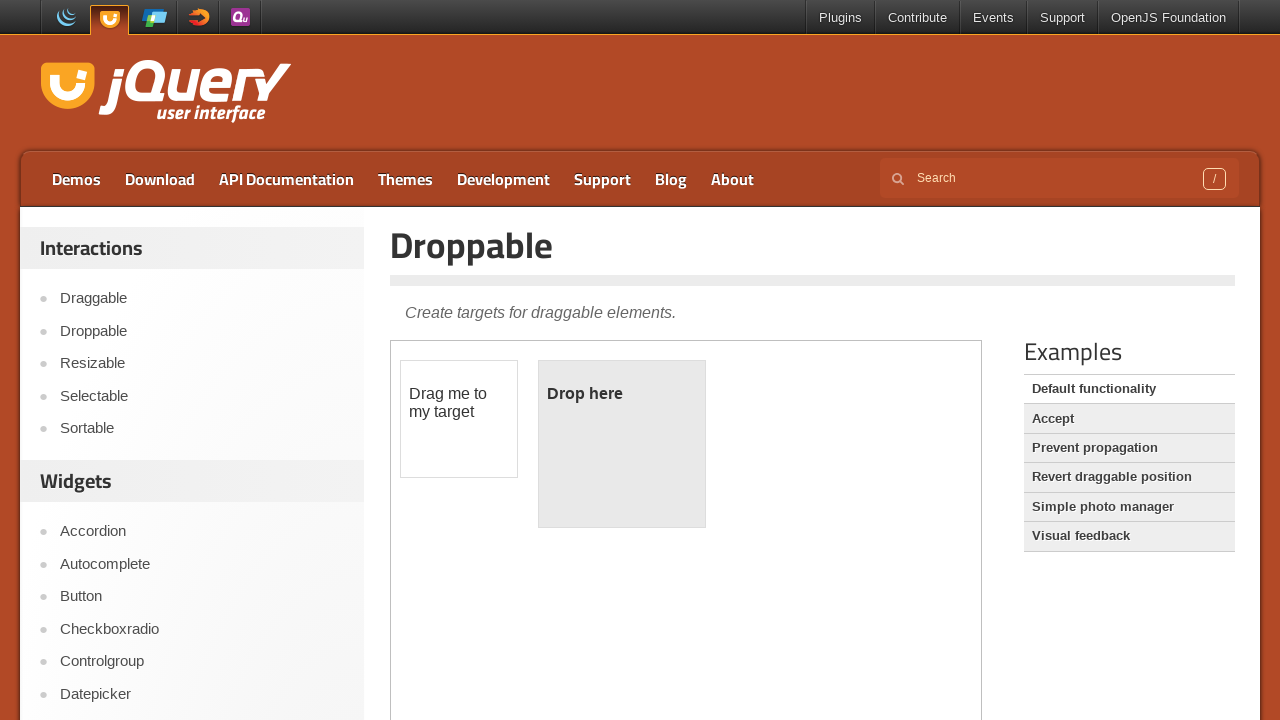

Located draggable element within iframe
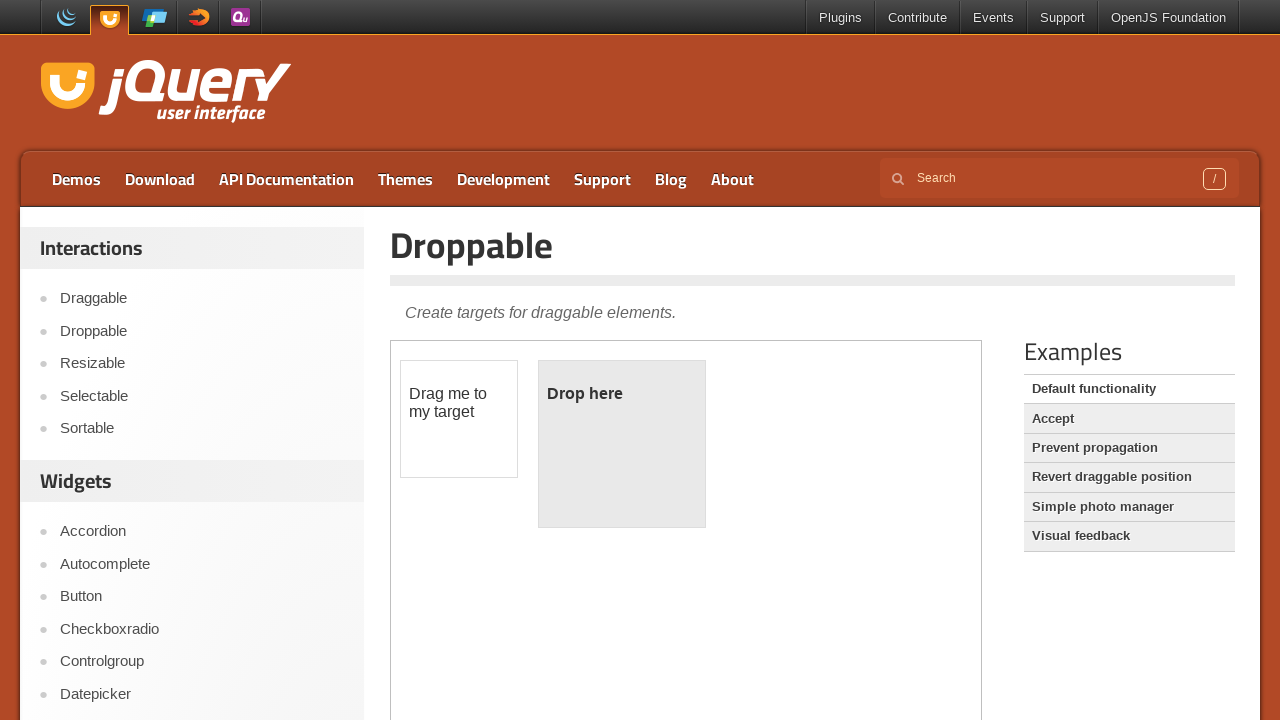

Located droppable element within iframe
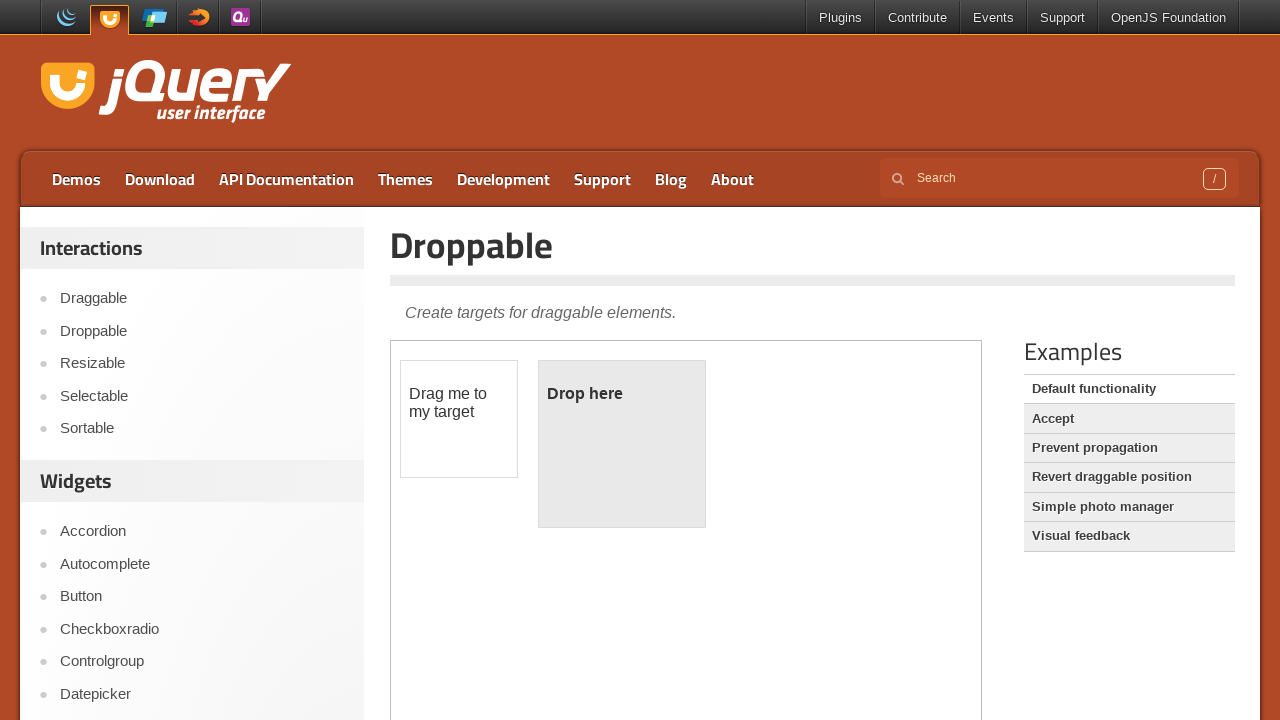

Dragged element from source to destination within iframe at (622, 444)
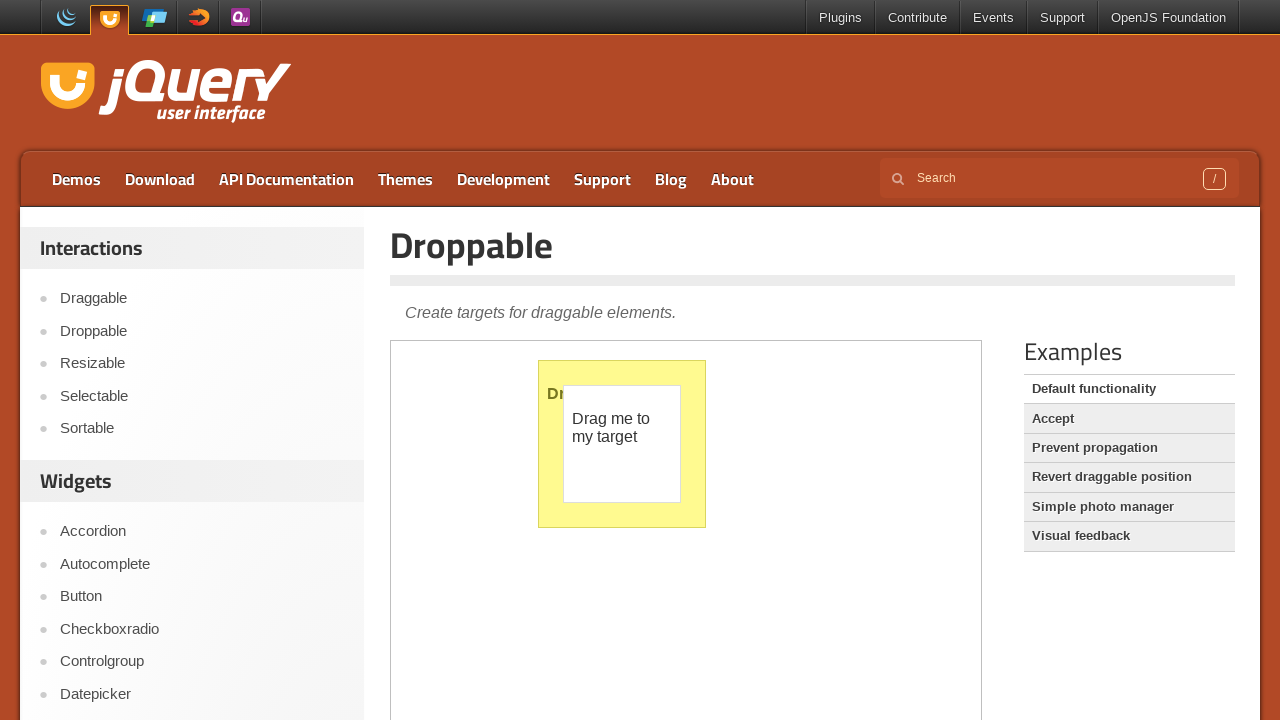

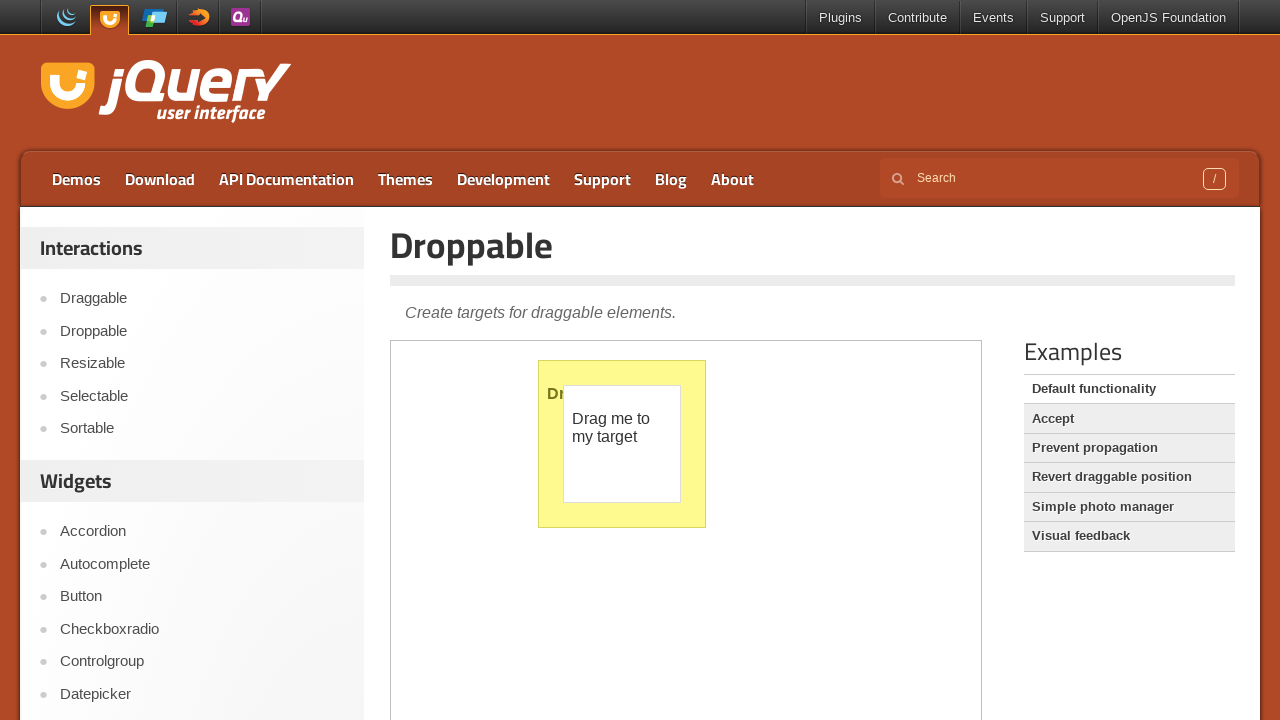